Navigates to NSE India's NIFTY 50 live equity market page and clicks the download CSV button to initiate a file download.

Starting URL: https://www.nseindia.com/market-data/live-equity-market?symbol=NIFTY%2050

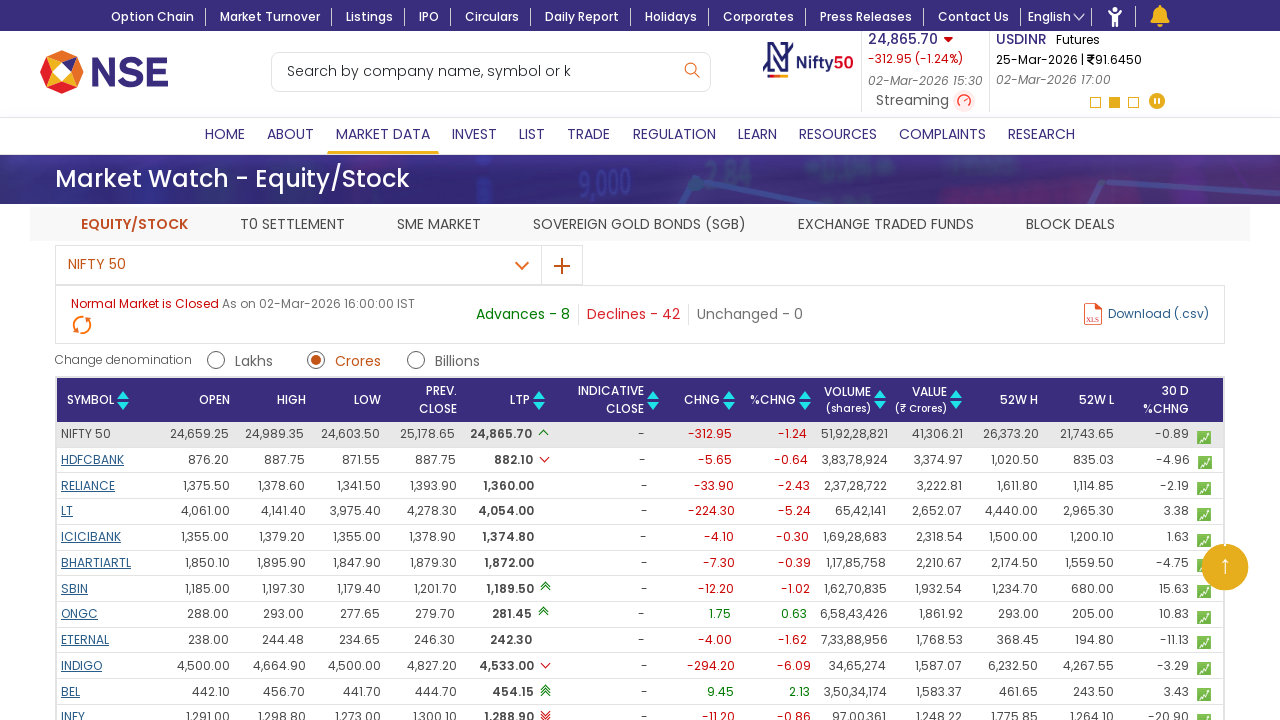

Waited for page to reach networkidle state
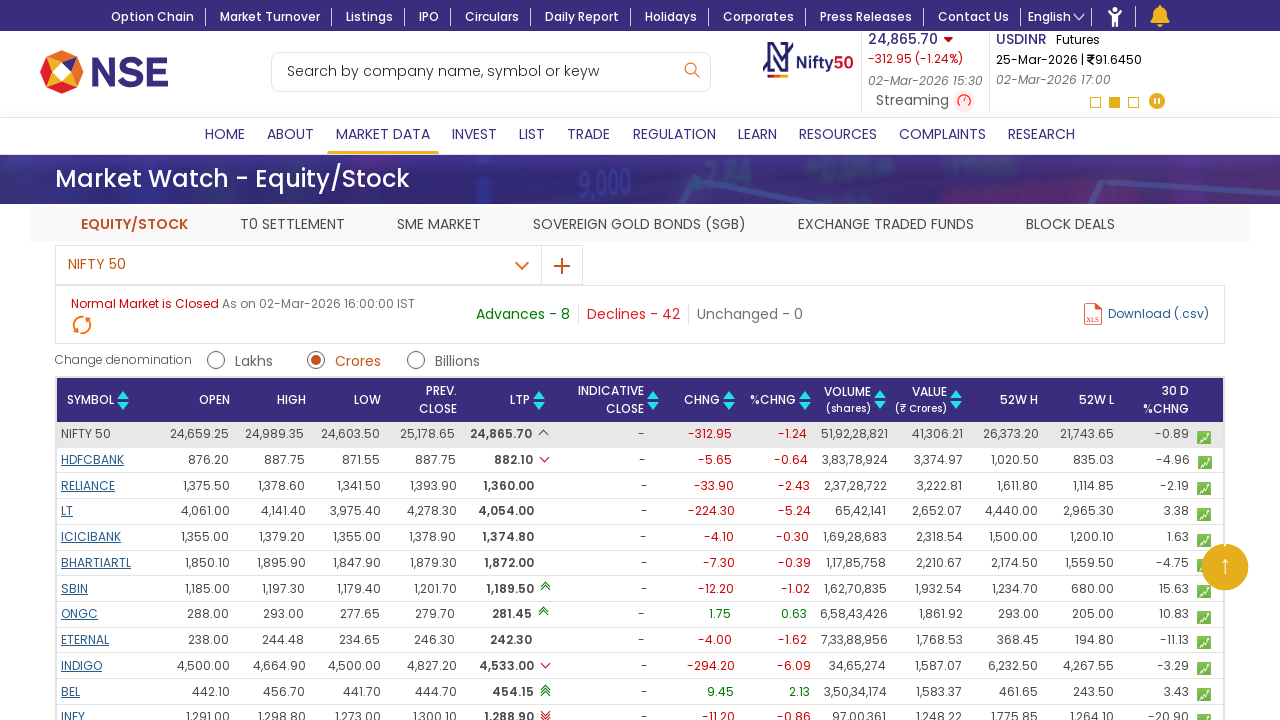

Download CSV button element loaded
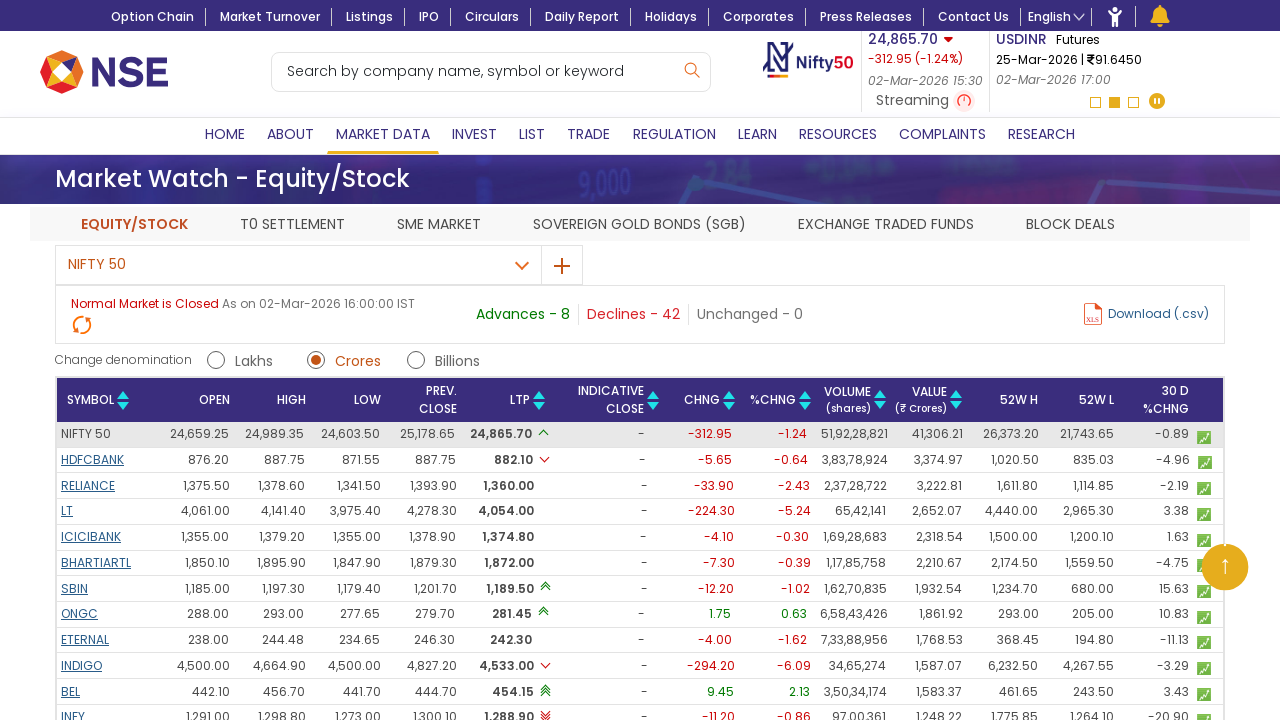

Clicked the Download (.csv) button to initiate file download at (1158, 314) on text=Download (.csv)
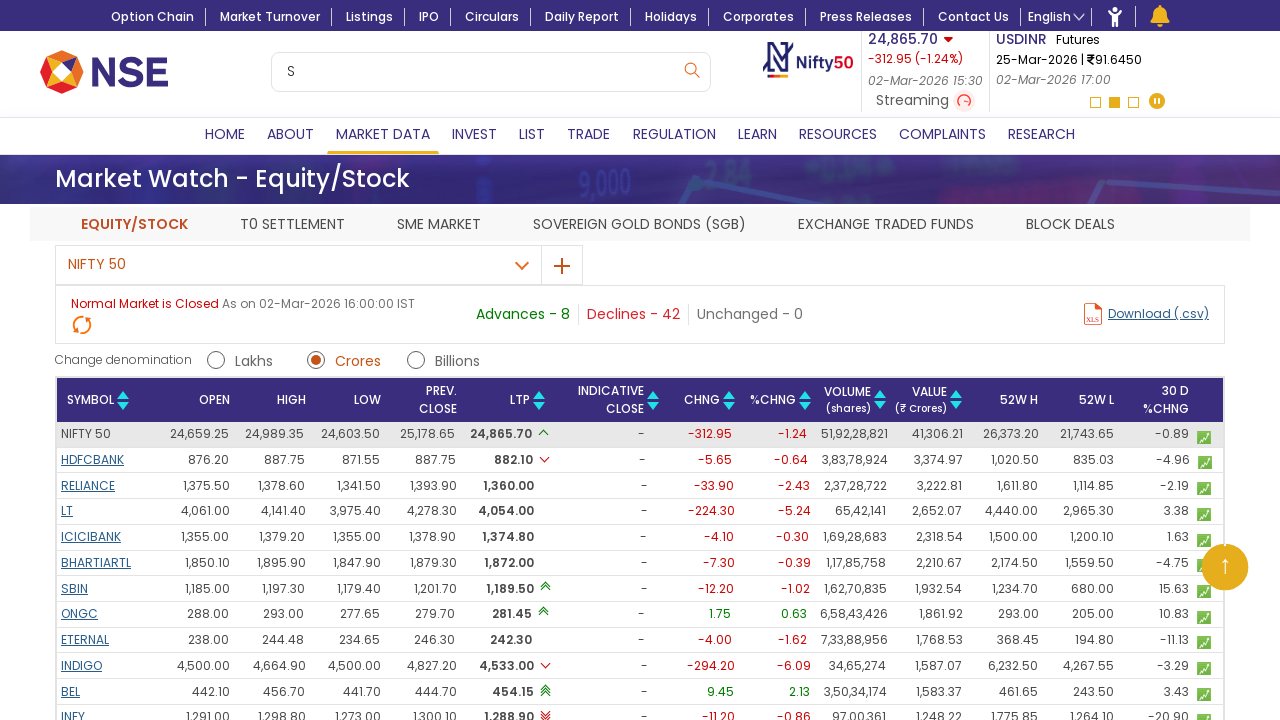

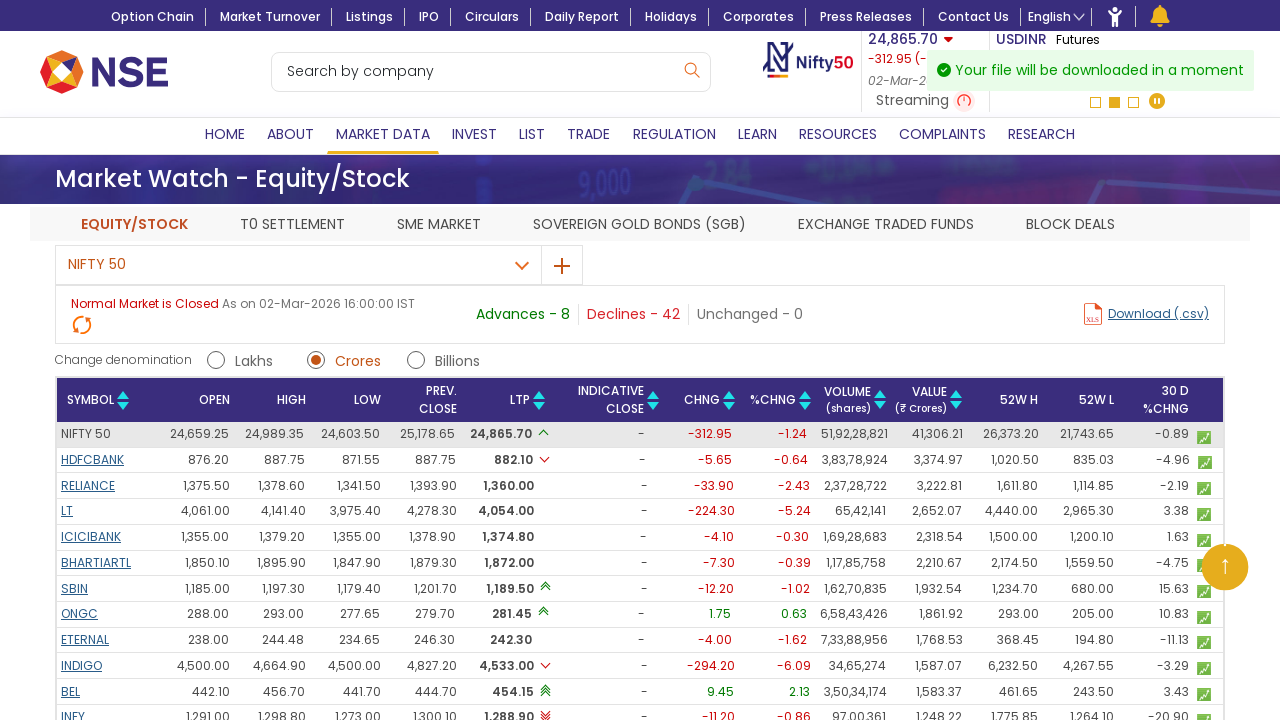